Tests the Python.org search functionality by entering "pycon" as a search query and submitting the form

Starting URL: https://www.python.org

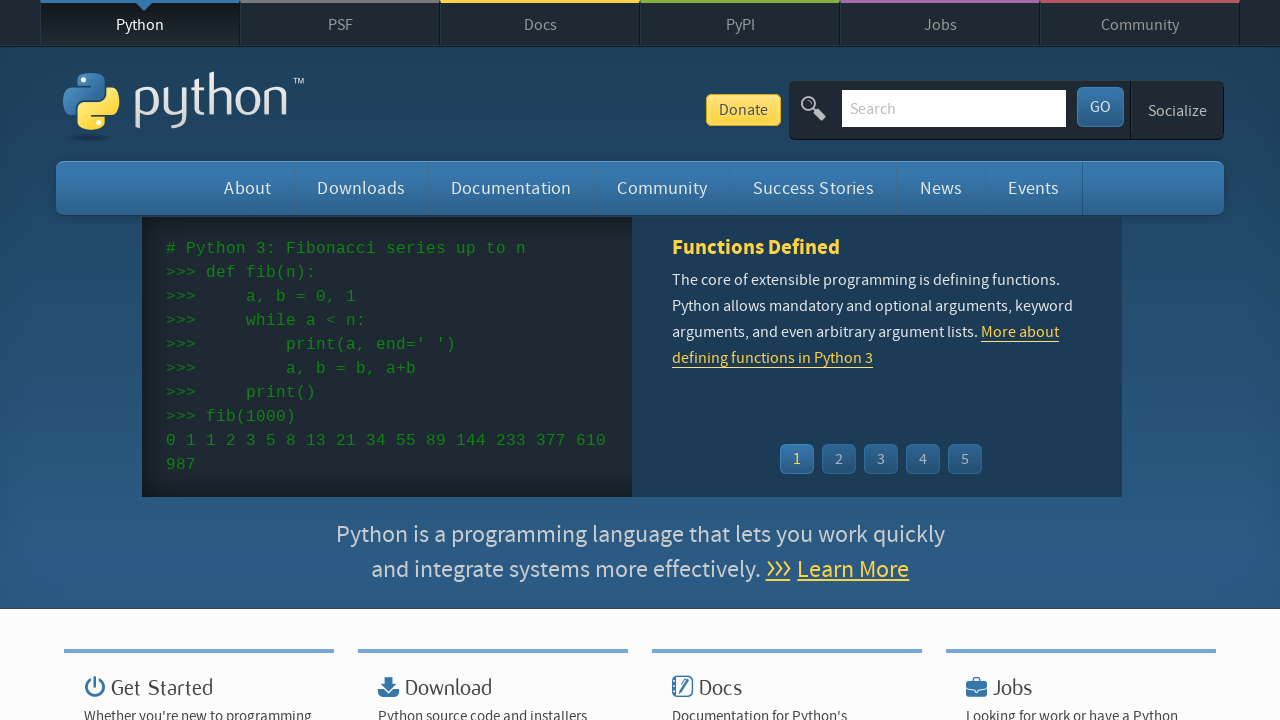

Verified Python.org page title contains 'Python'
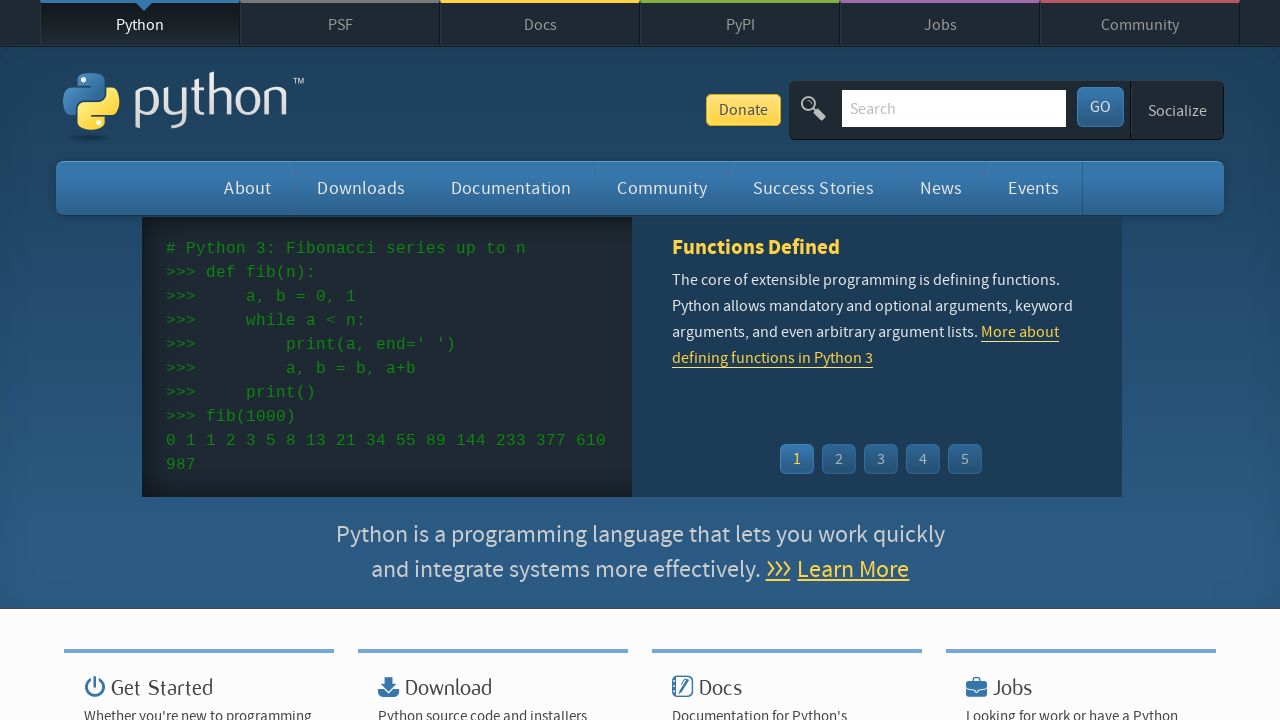

Filled search field with 'pycon' on input[name='q']
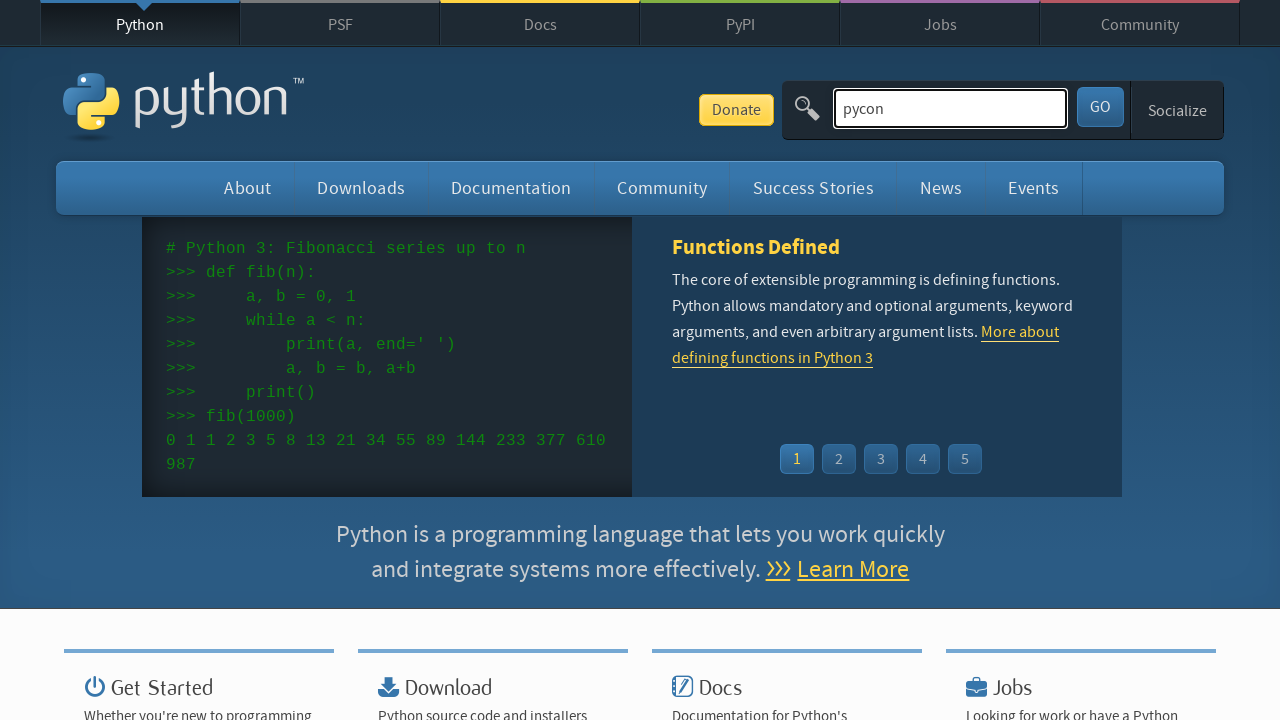

Submitted search form by pressing Enter on input[name='q']
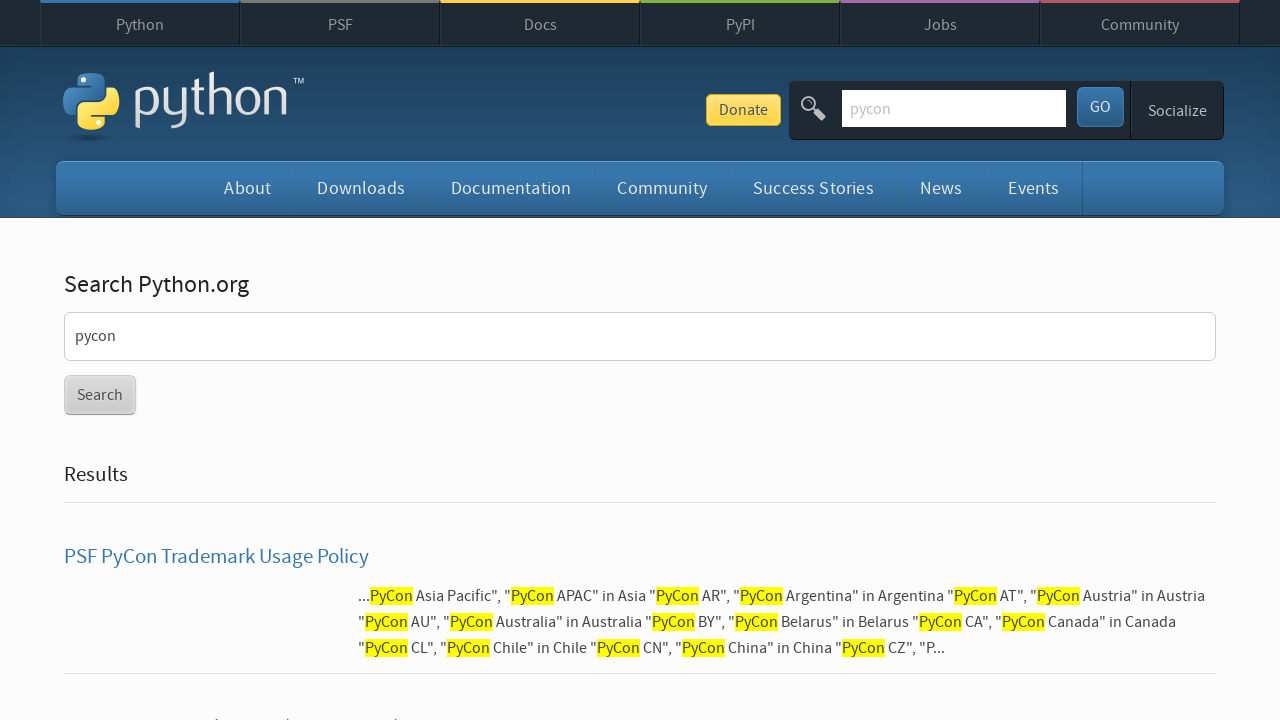

Search results page loaded (networkidle state)
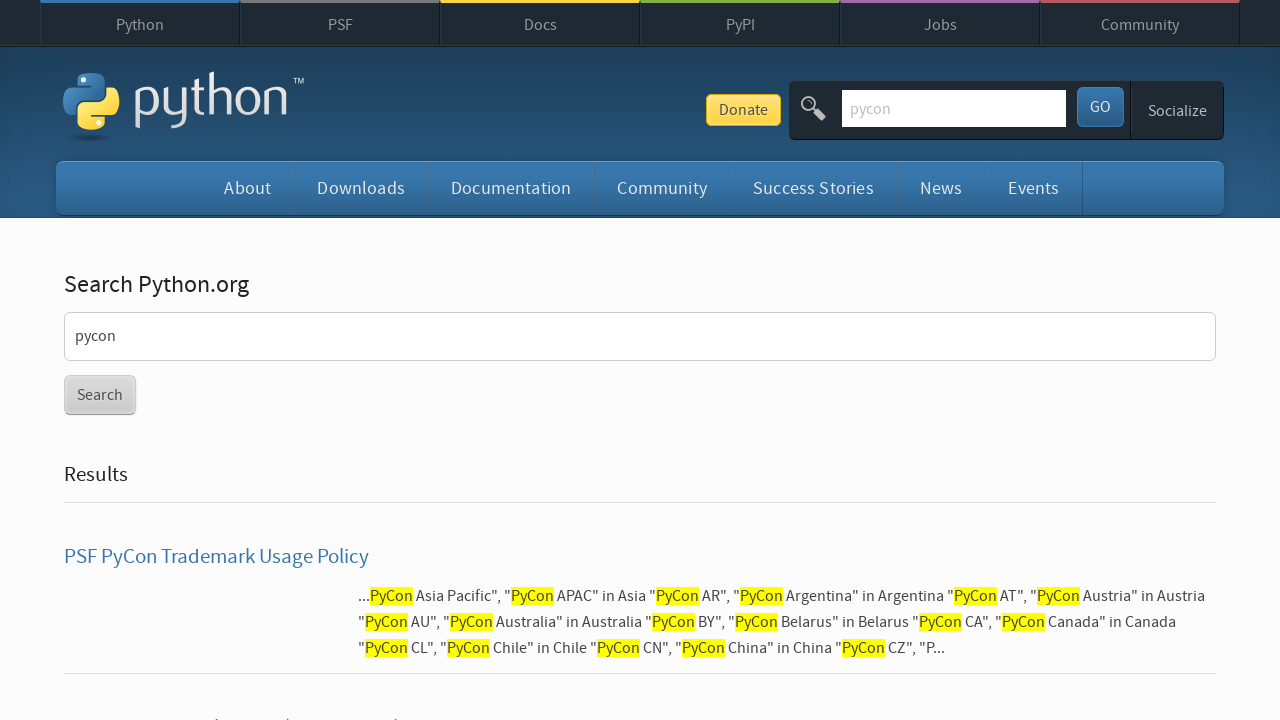

Verified search returned results for 'pycon' query
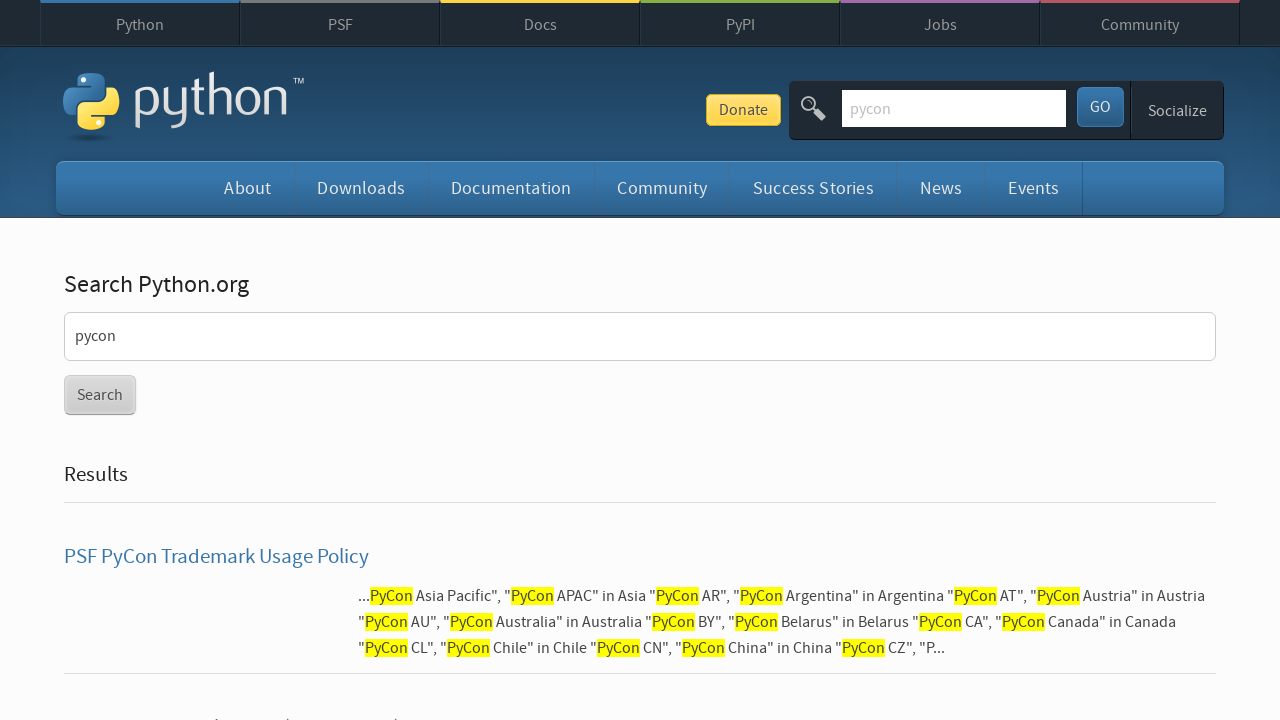

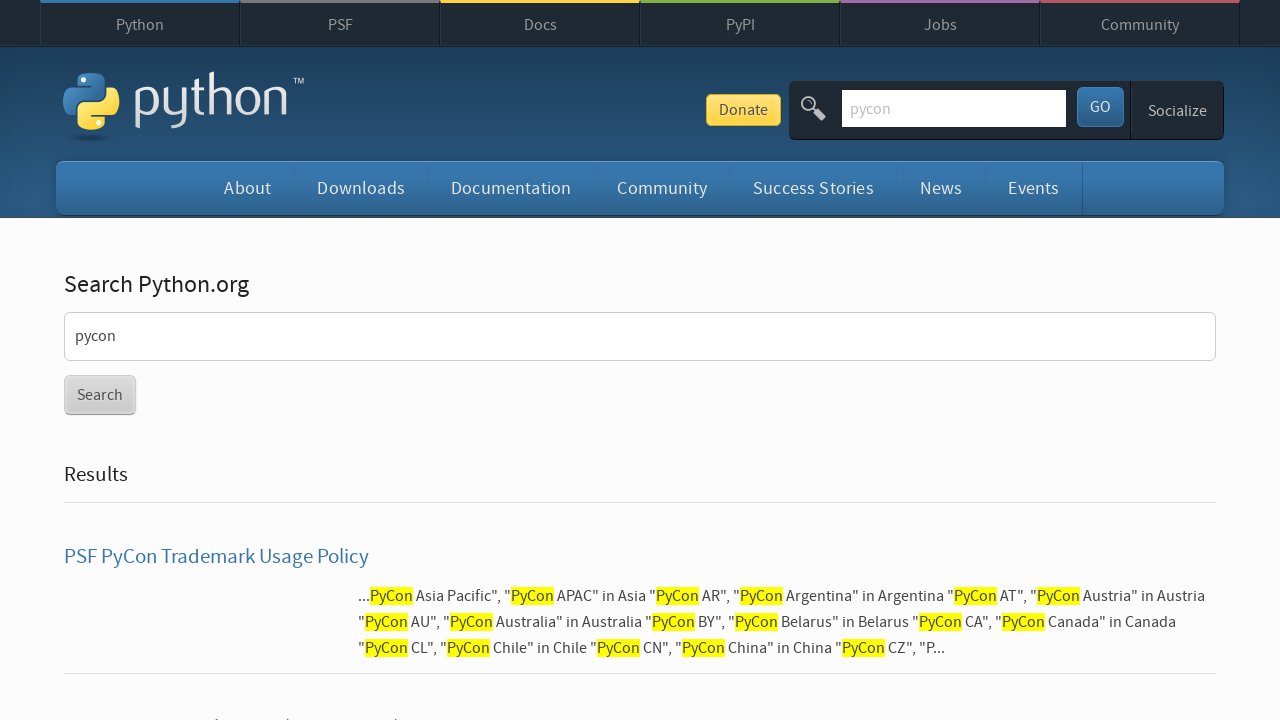